Navigates to a practice automation page, scrolls to a table element, and verifies table structure by checking the number of rows and columns

Starting URL: https://www.rahulshettyacademy.com/AutomationPractice/

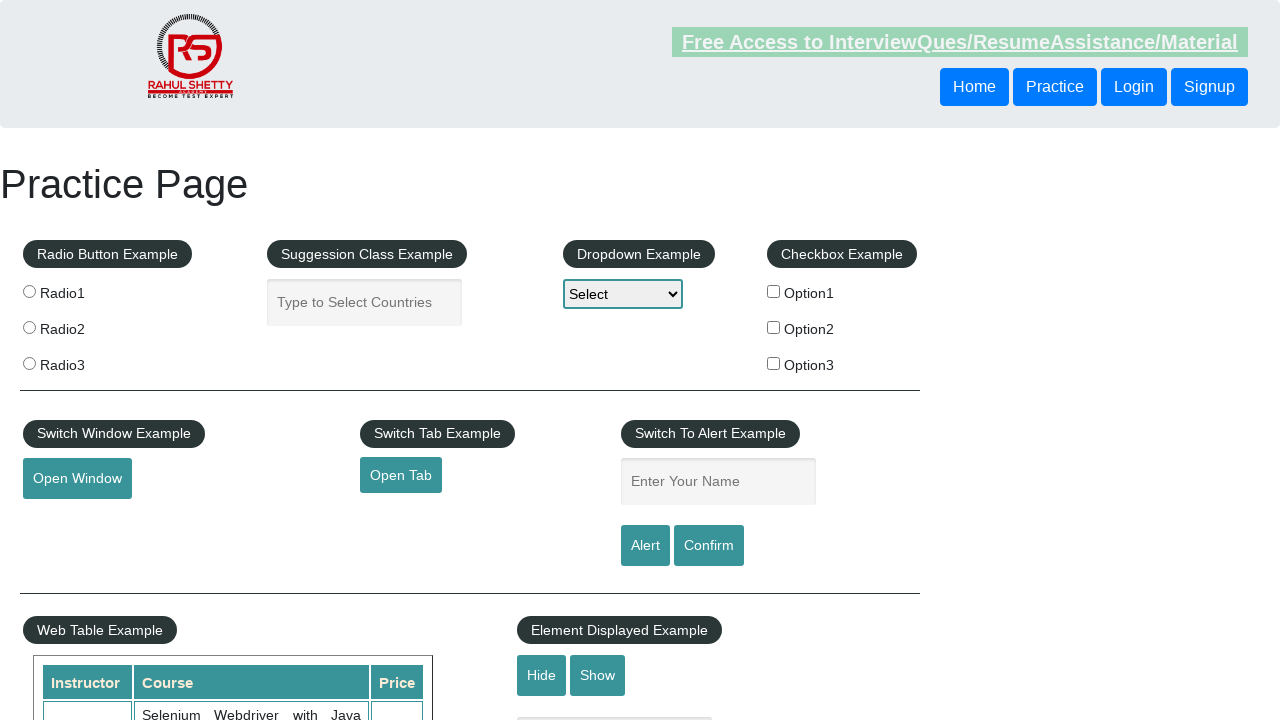

Scrolled down 500 pixels to make table visible
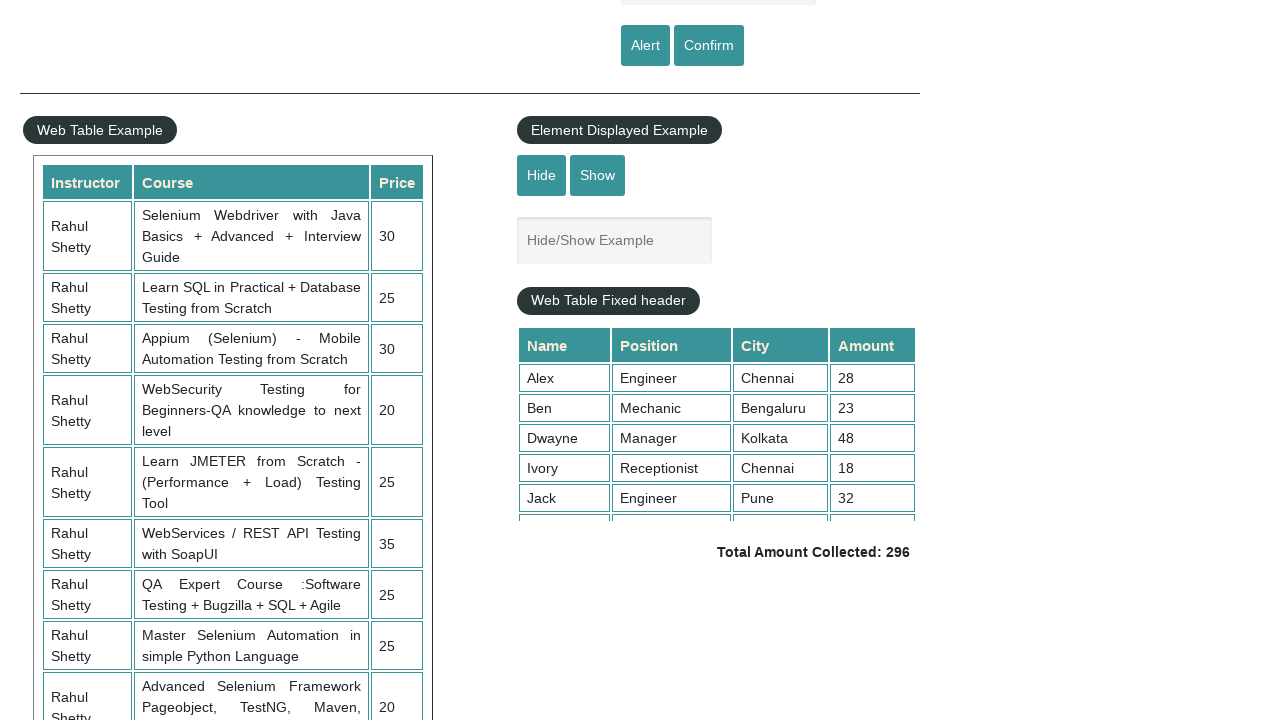

Table element #product loaded and visible
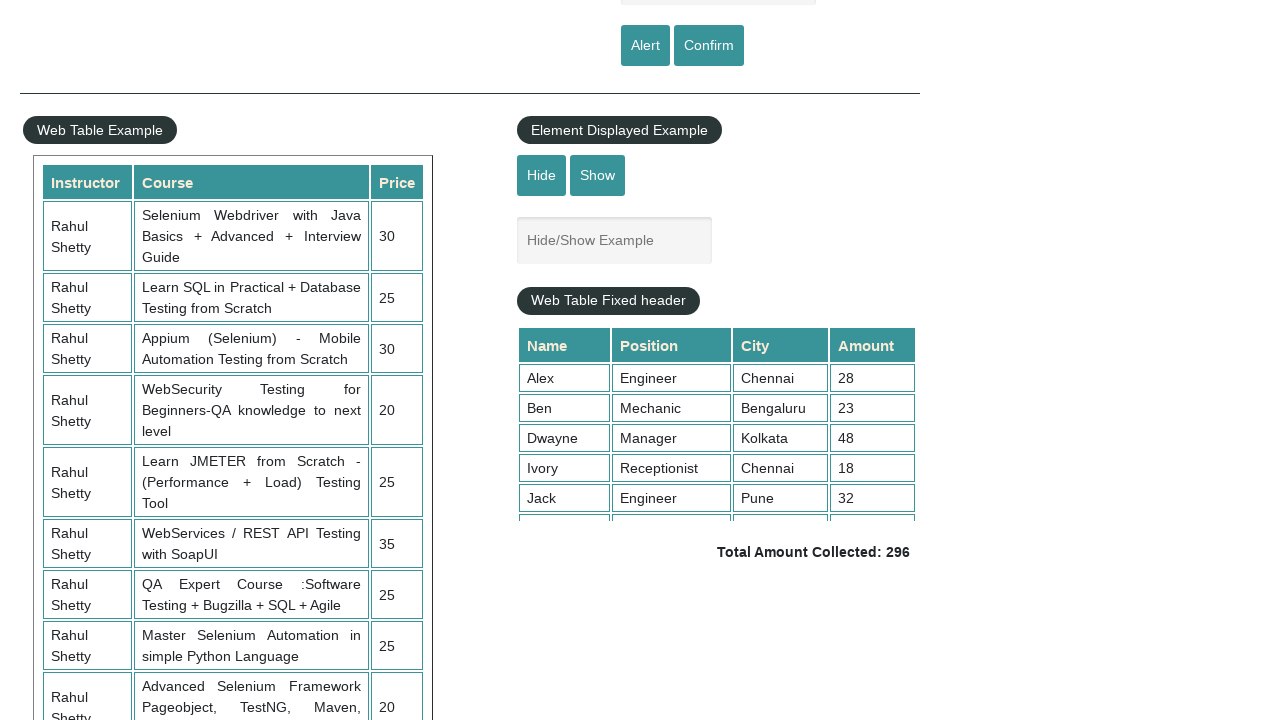

Located table element with selector #product
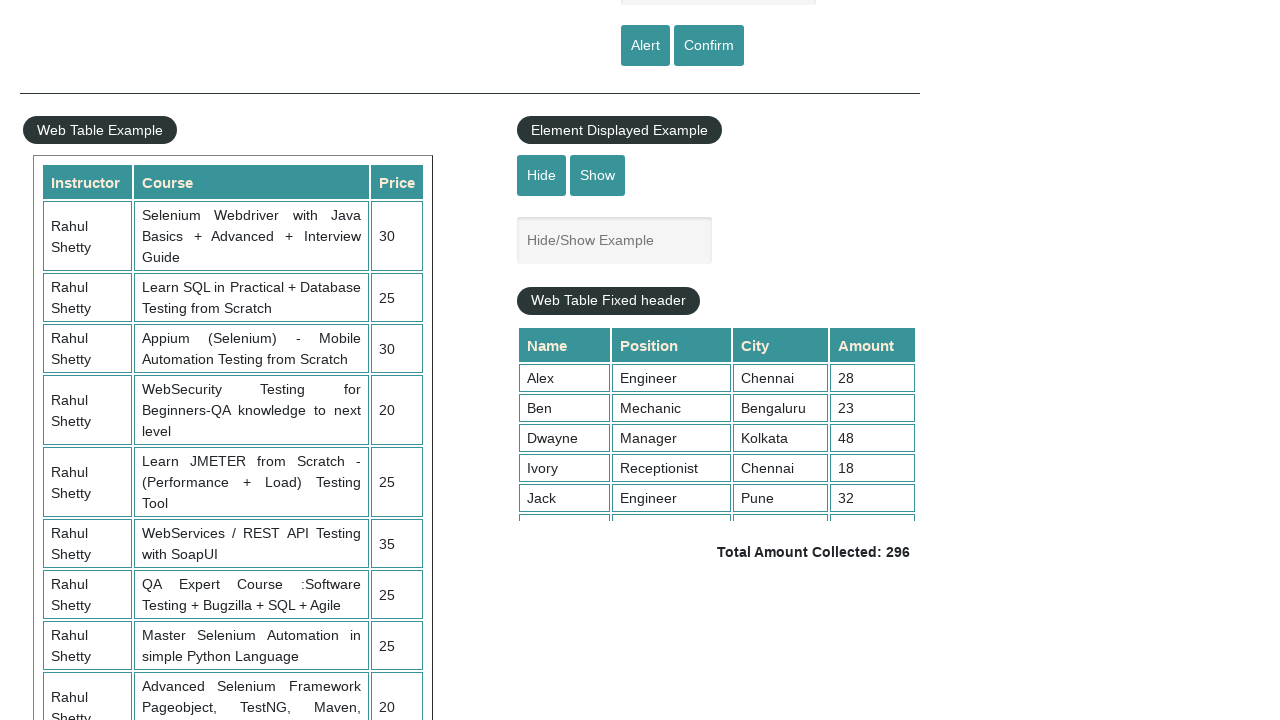

Retrieved all table rows: 21 rows found
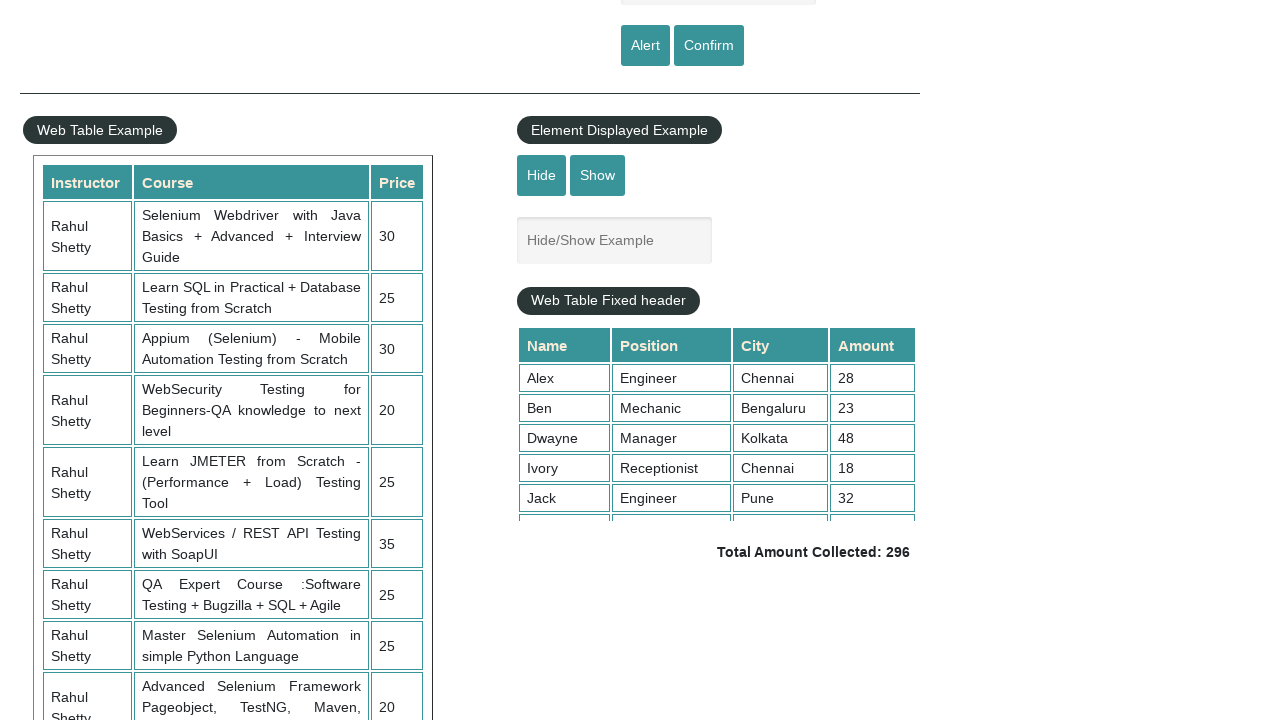

Retrieved header columns: 3 columns found
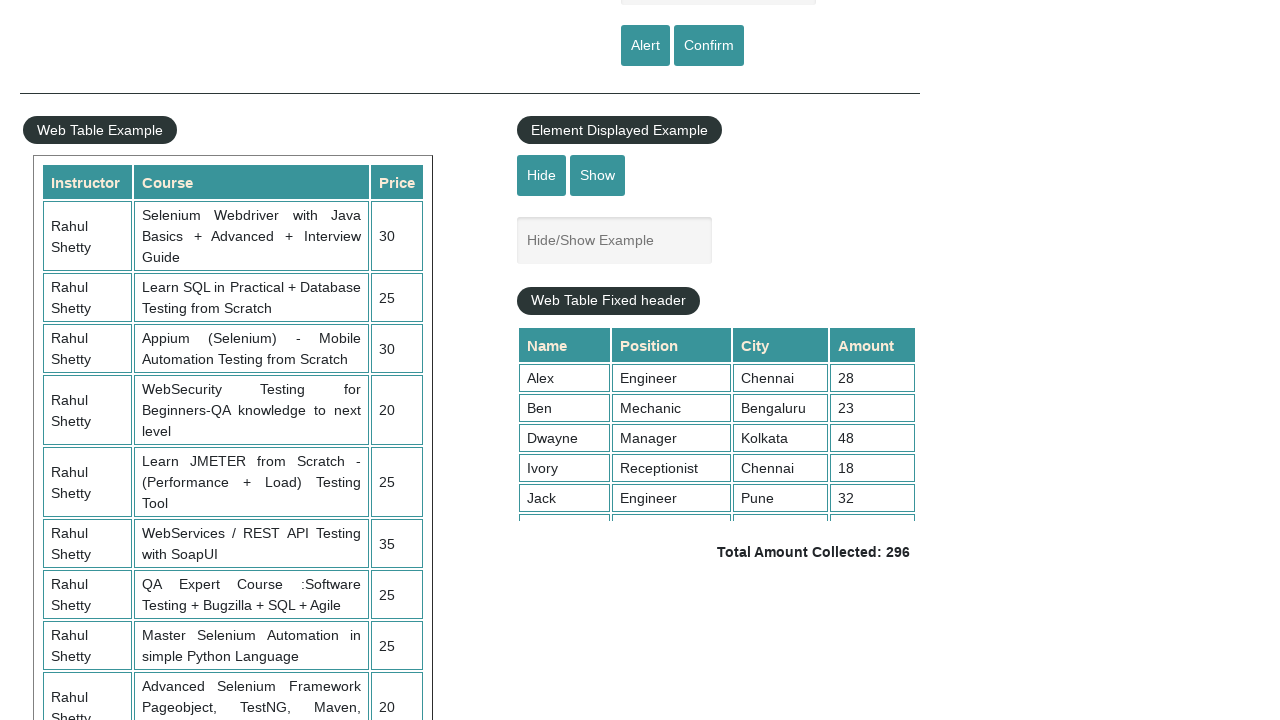

Retrieved cells from second data row: 3 cells found
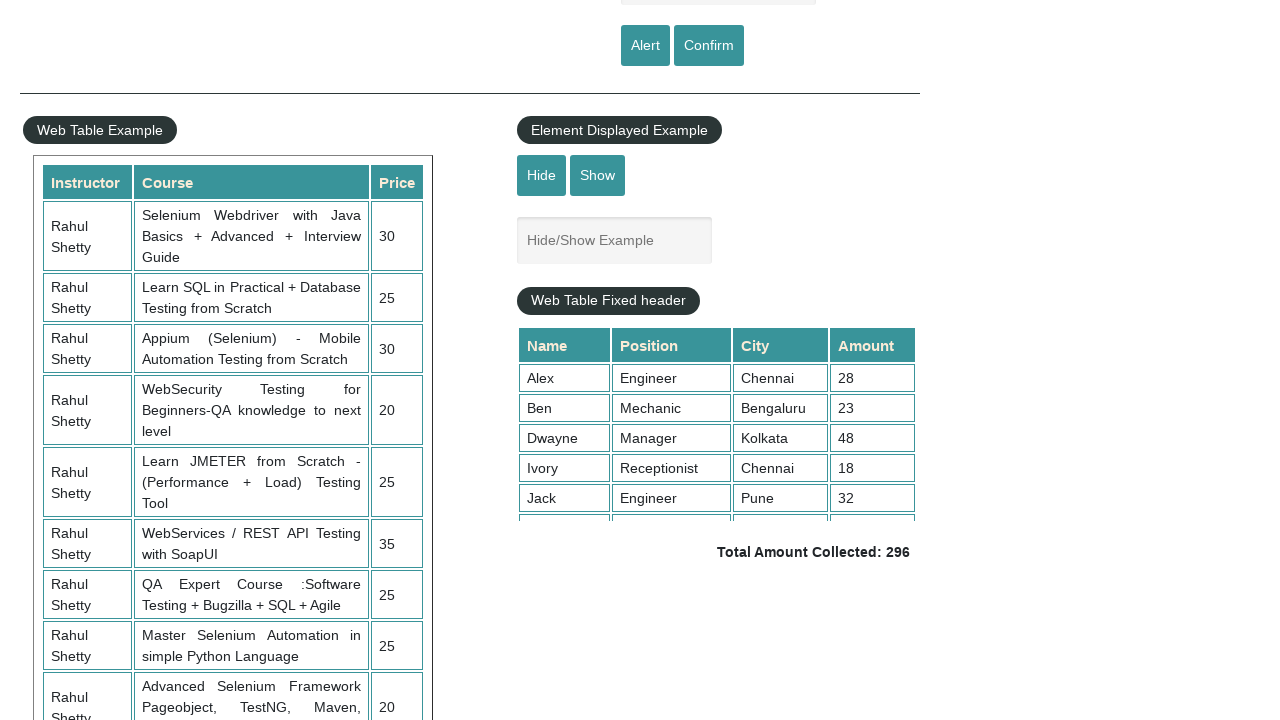

Extracted Row 2, Cell 1: Rahul Shetty
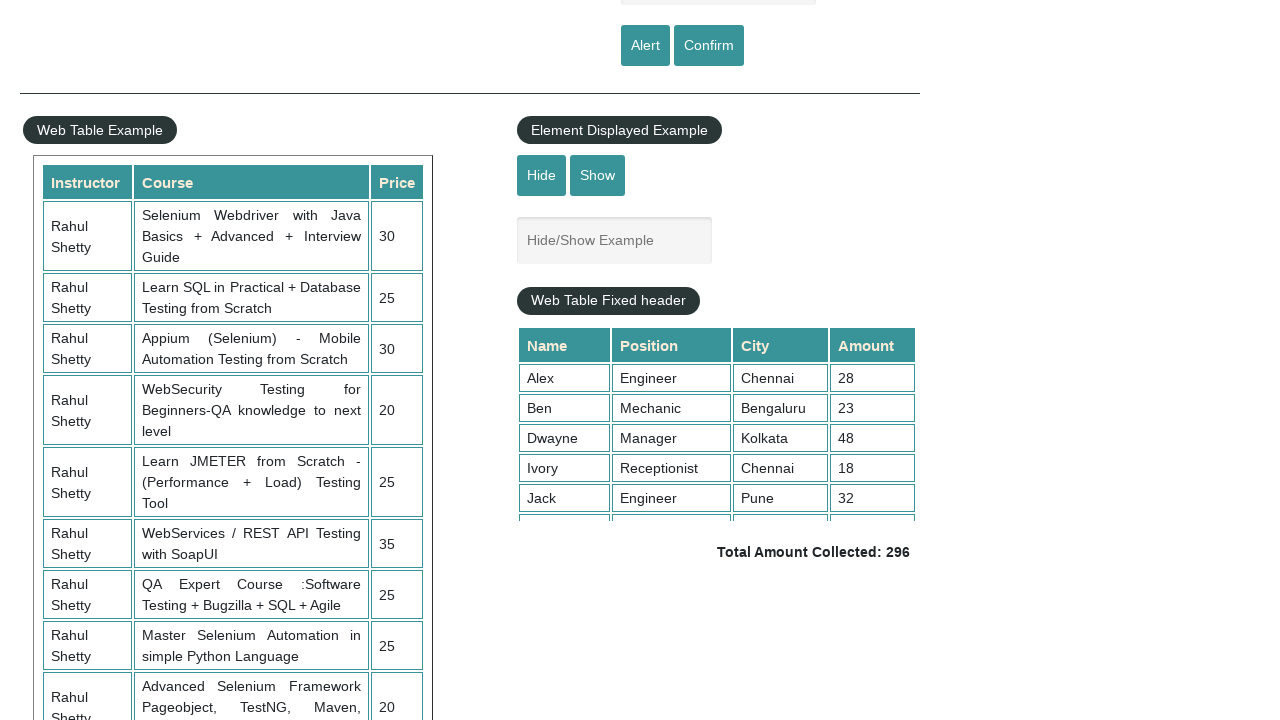

Extracted Row 2, Cell 2: Learn SQL in Practical + Database Testing from Scratch
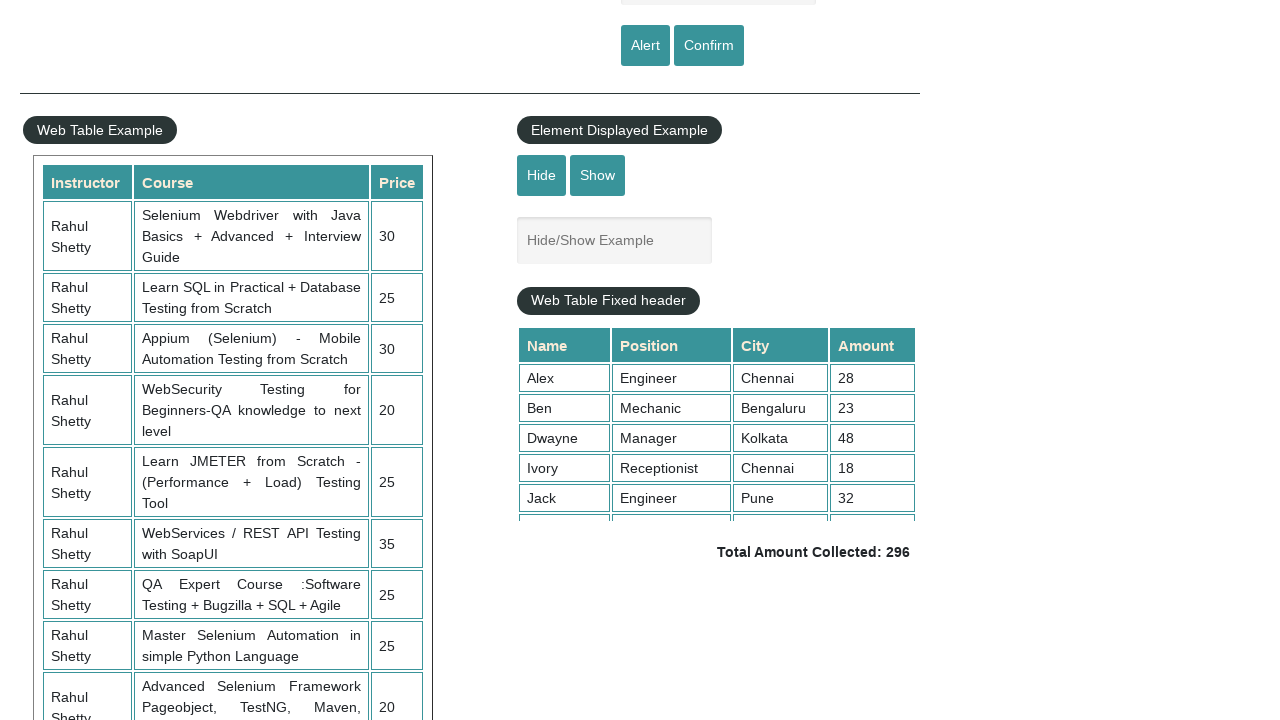

Extracted Row 2, Cell 3: 25
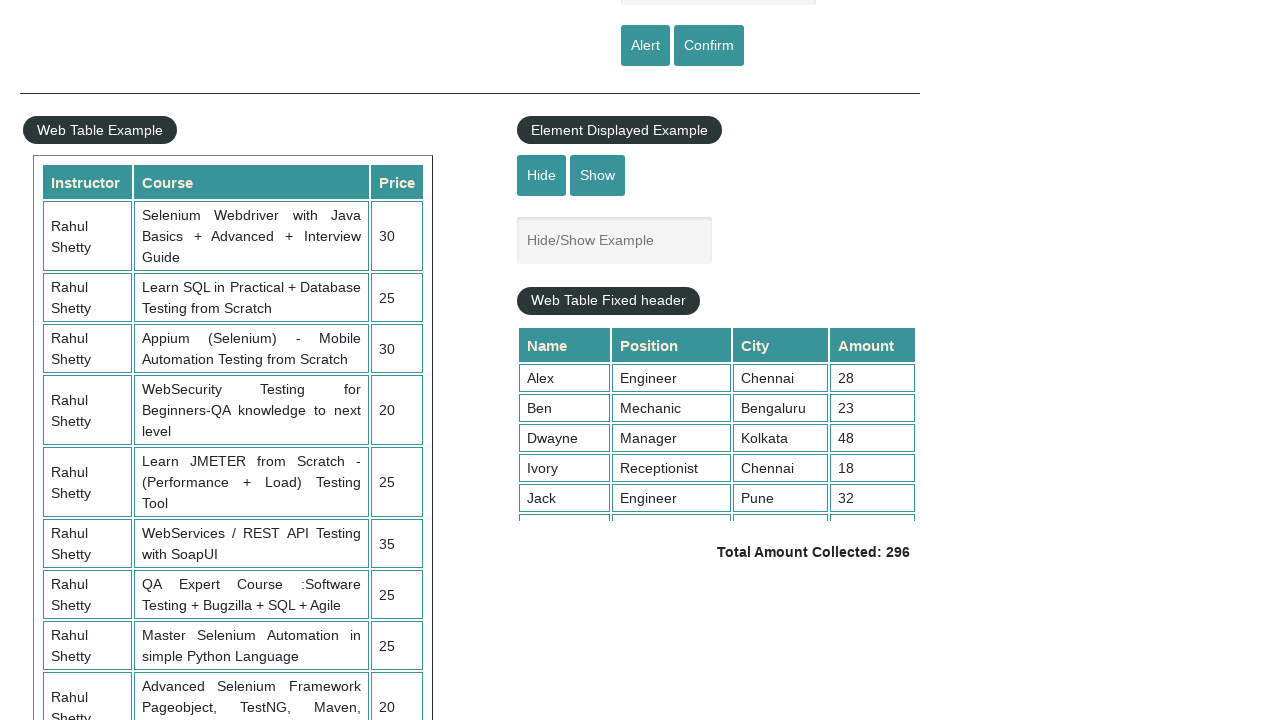

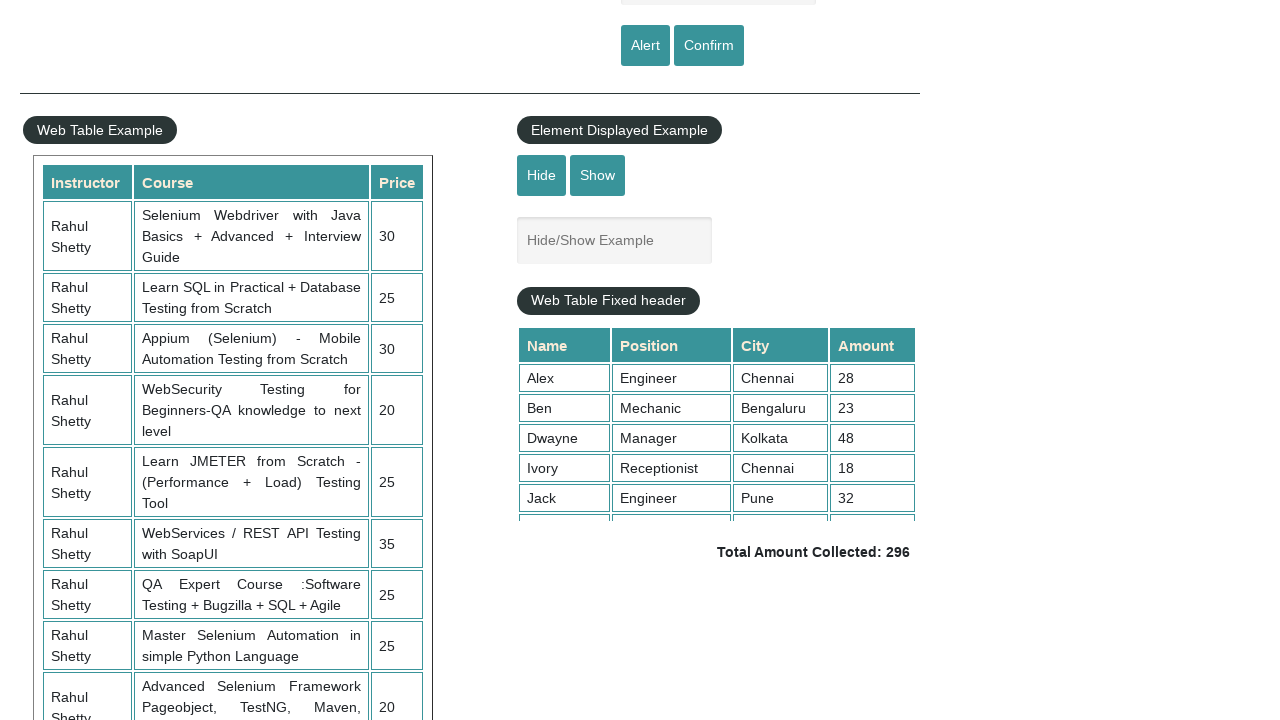